Tests passenger selection dropdown by expanding it, incrementing the adult passenger count multiple times, and closing the dropdown

Starting URL: https://rahulshettyacademy.com/dropdownsPractise/

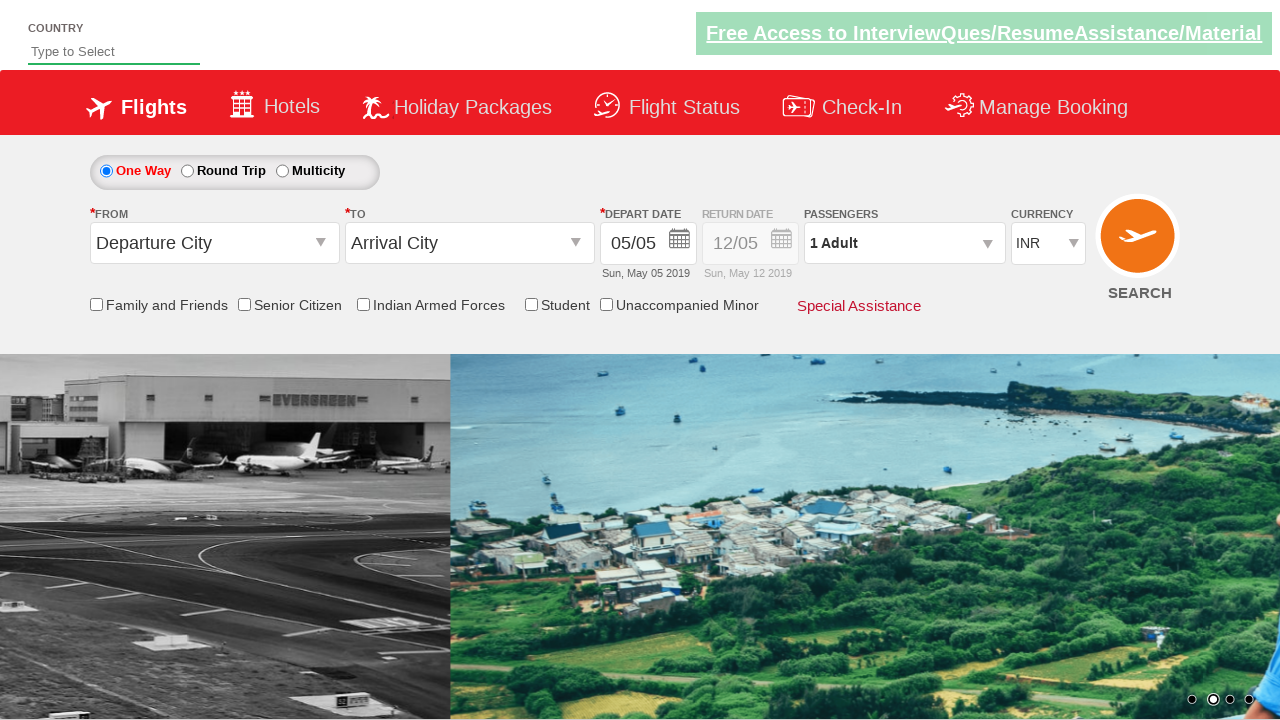

Clicked passenger info dropdown to expand it at (904, 243) on #divpaxinfo
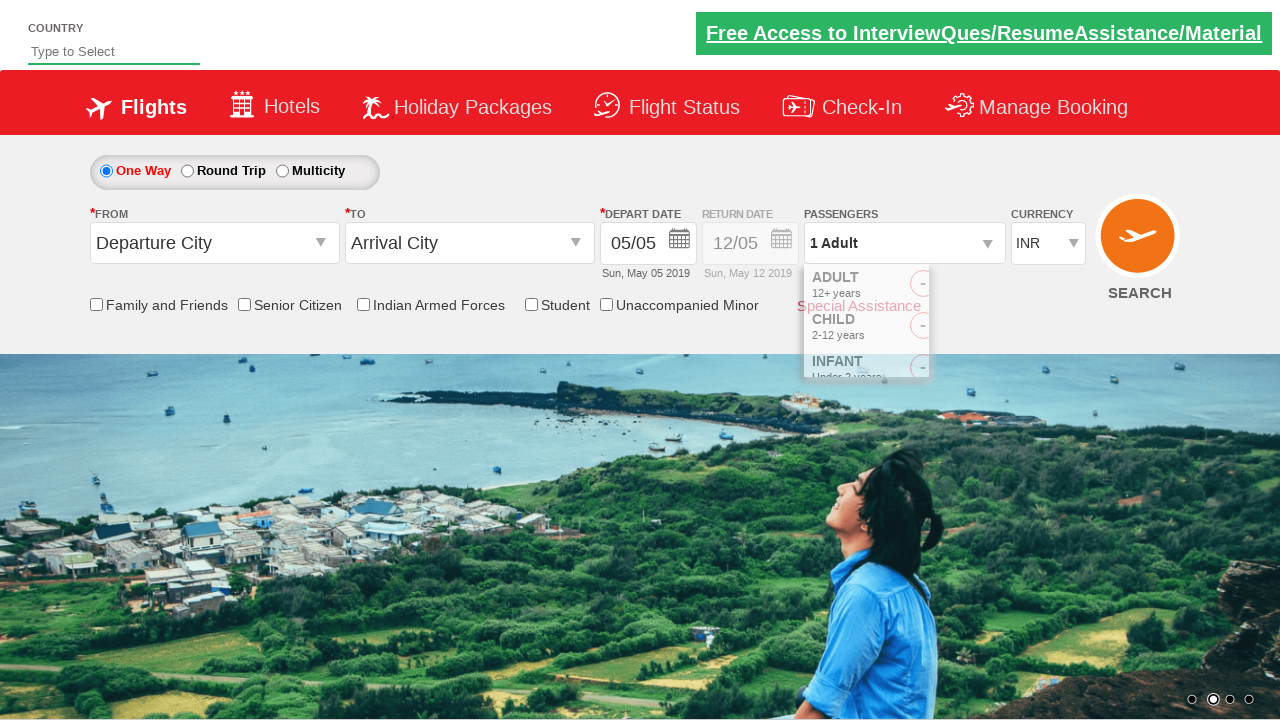

Waited for dropdown to be visible
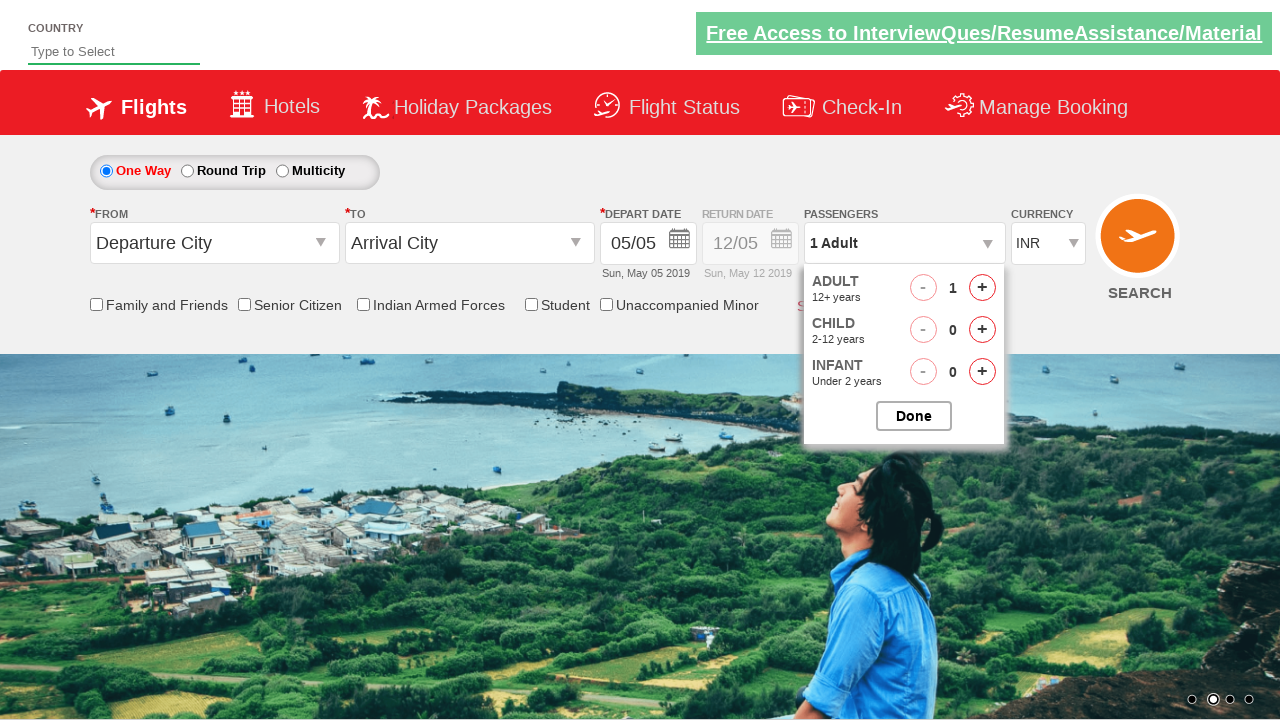

Retrieved initial dropdown text: '1 Adult'
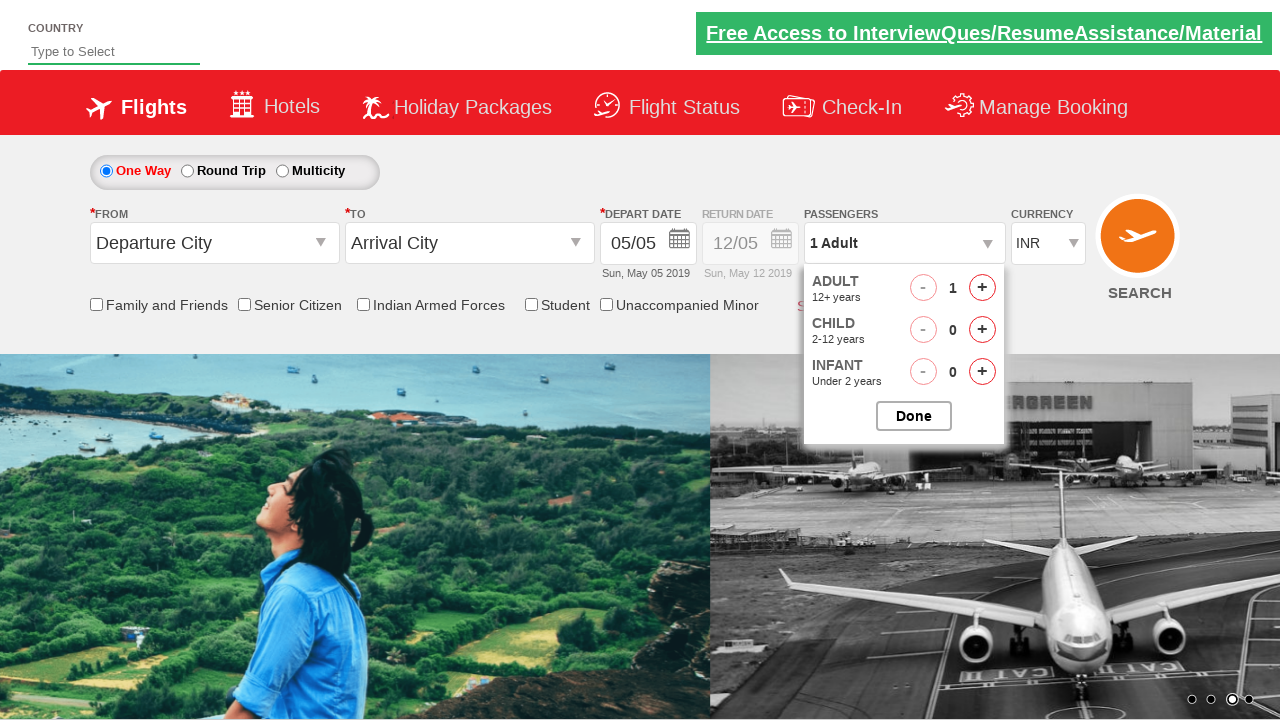

Clicked increment adult button (click 1 of 4) at (982, 288) on #hrefIncAdt
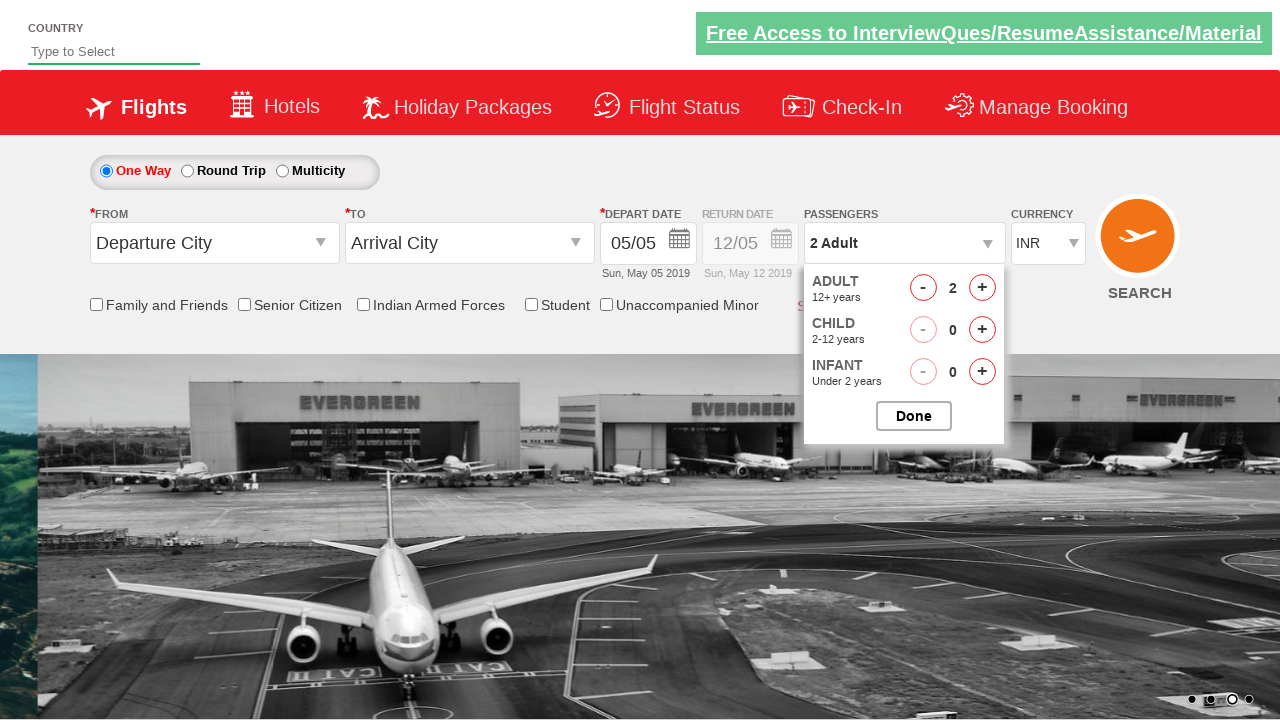

Clicked increment adult button (click 2 of 4) at (982, 288) on #hrefIncAdt
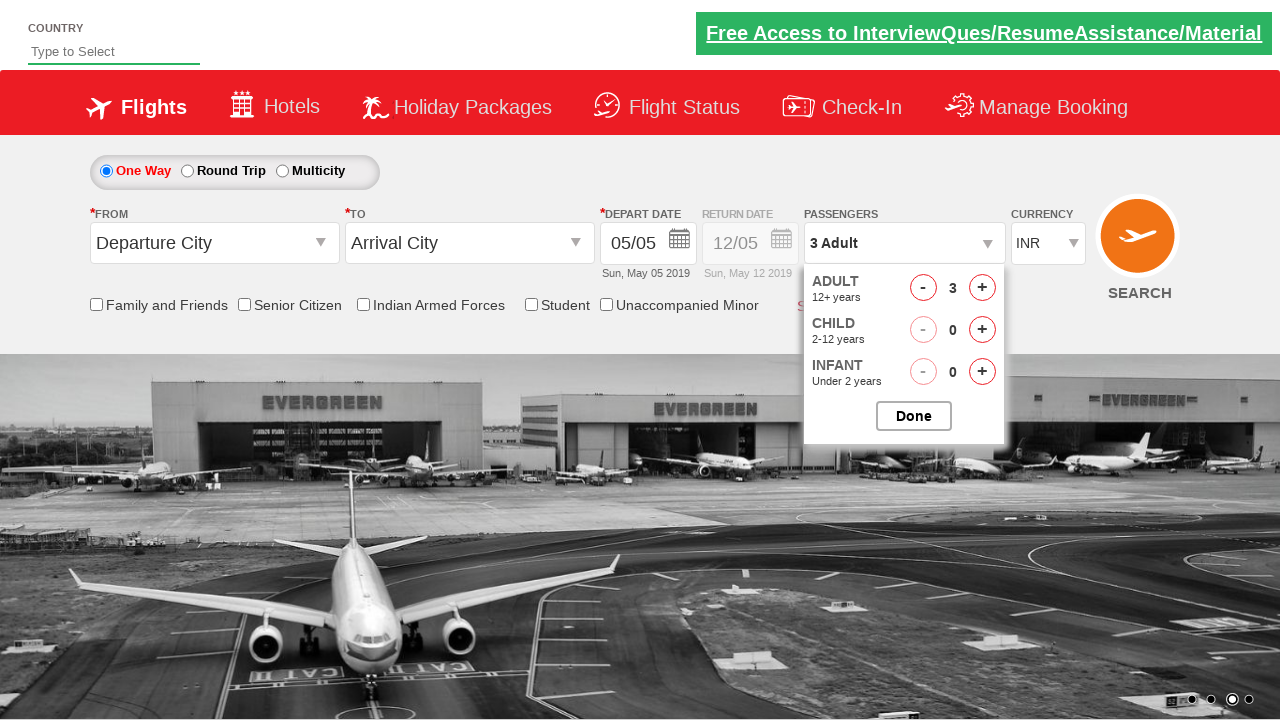

Clicked increment adult button (click 3 of 4) at (982, 288) on #hrefIncAdt
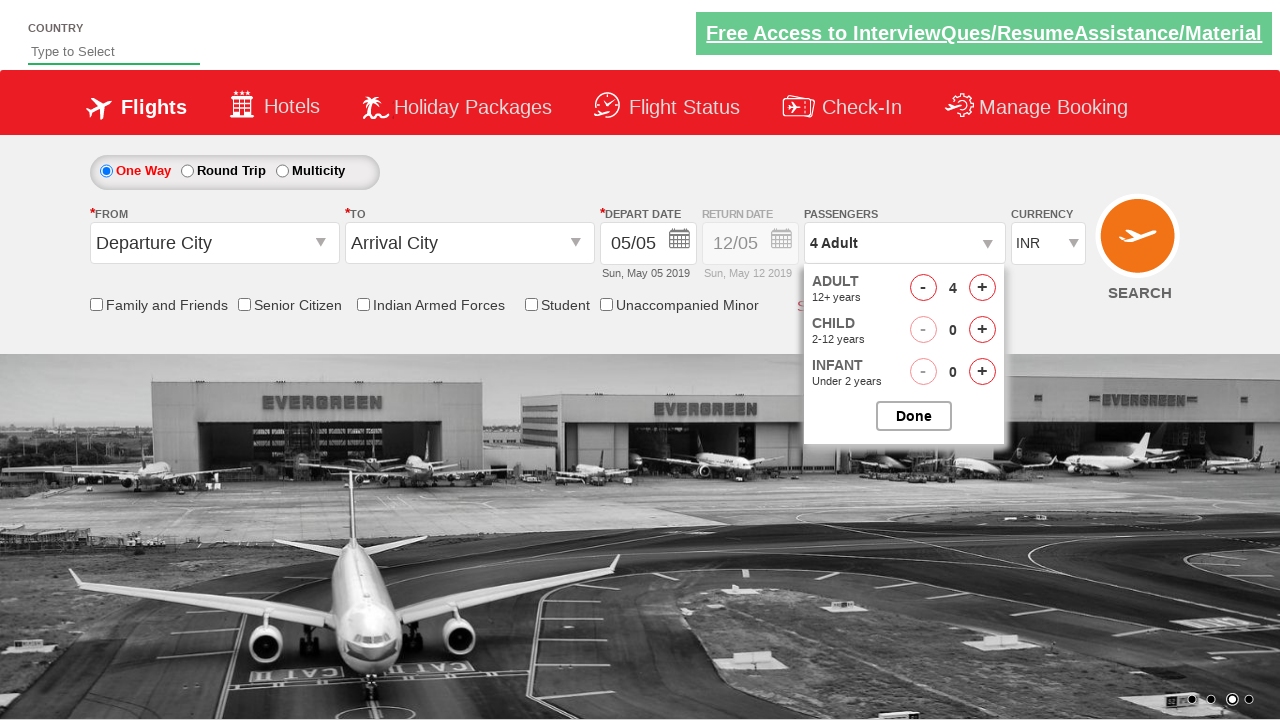

Clicked increment adult button (click 4 of 4) at (982, 288) on #hrefIncAdt
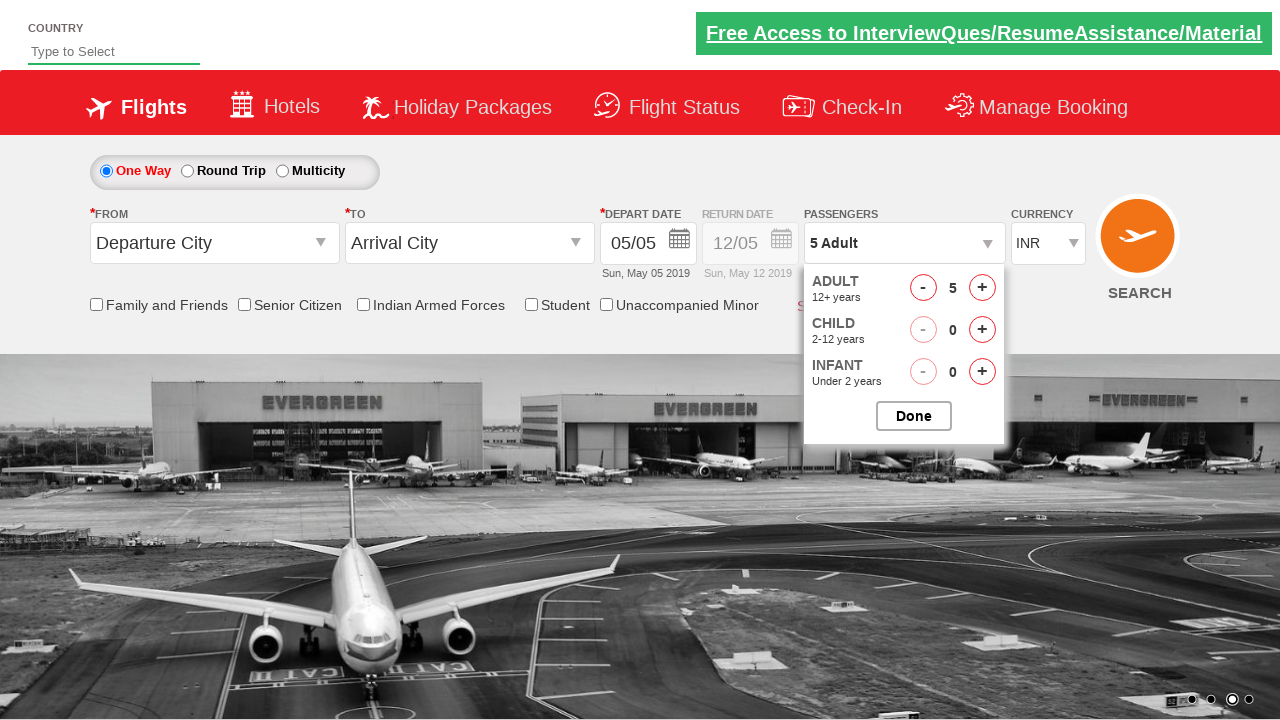

Clicked close button to collapse dropdown at (914, 416) on #btnclosepaxoption
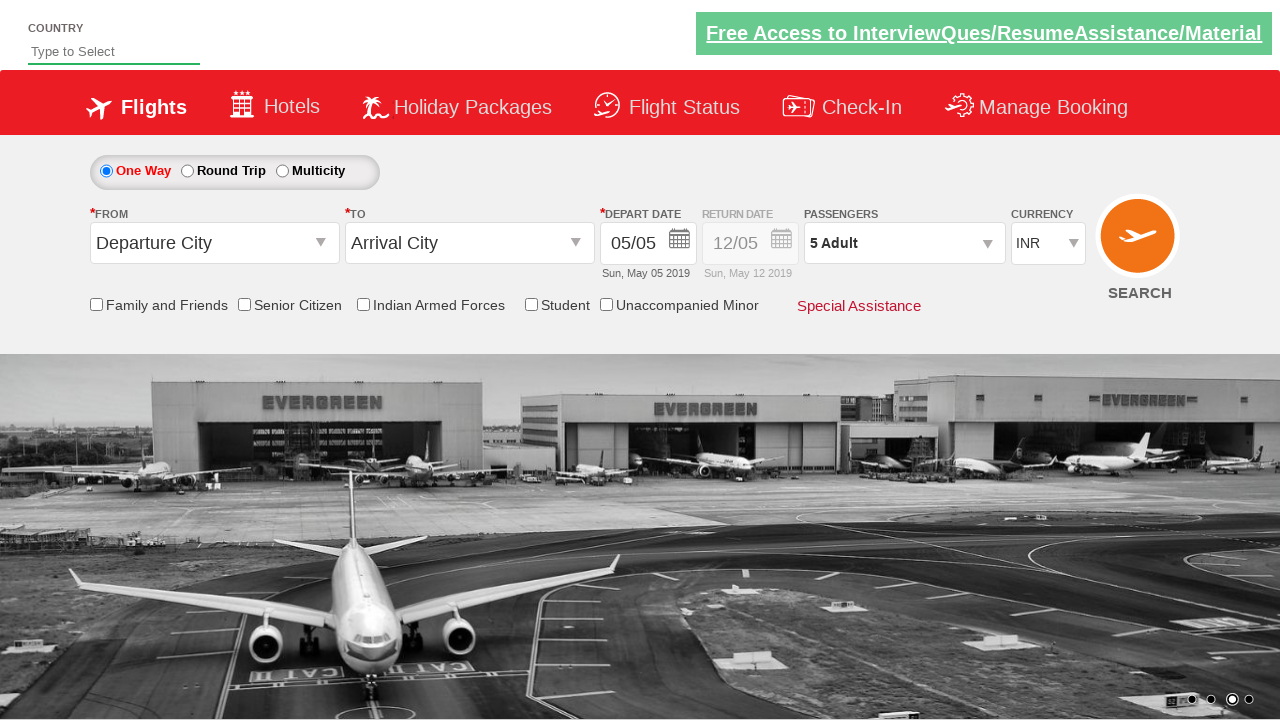

Retrieved final dropdown text: '5 Adult'
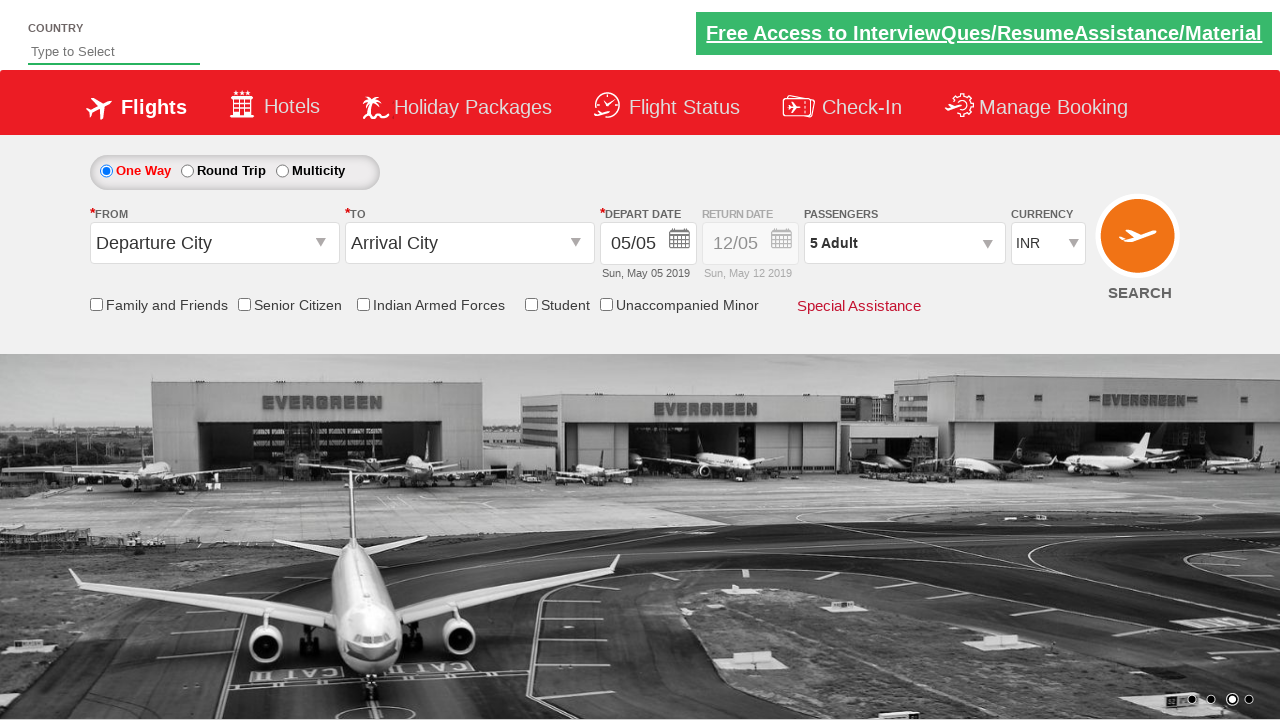

Assertion passed: final dropdown text is '5 Adult'
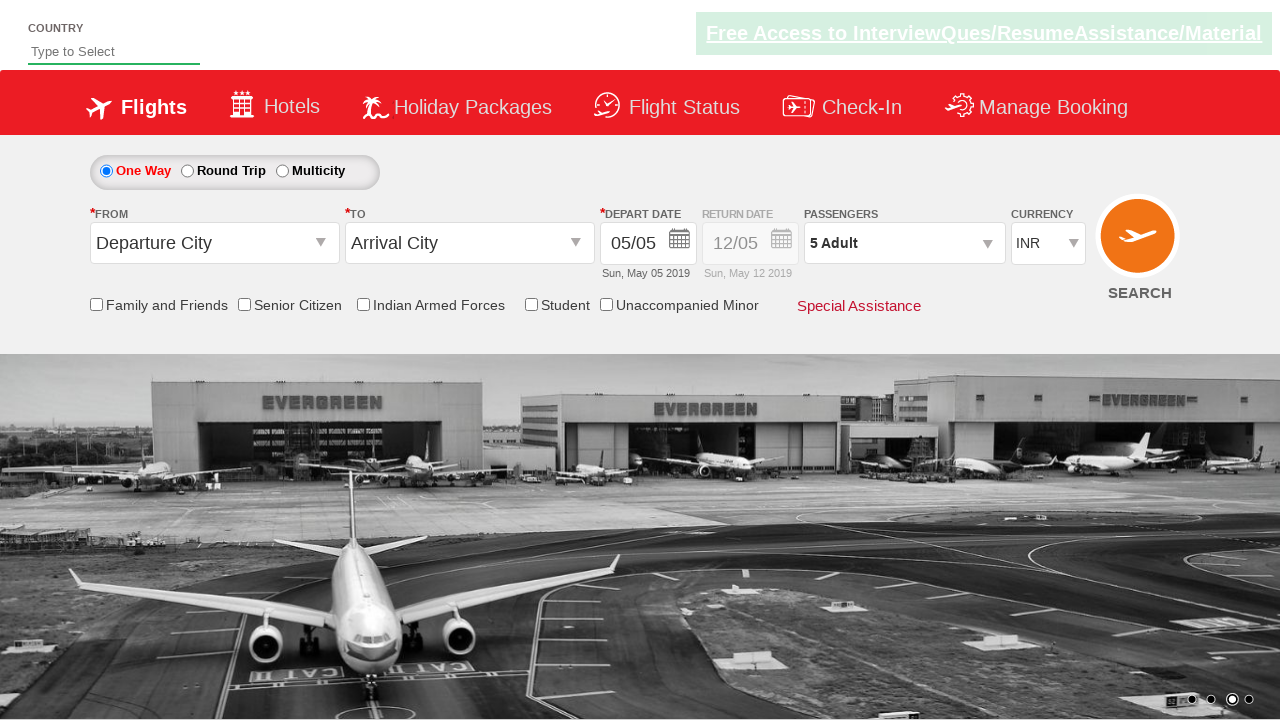

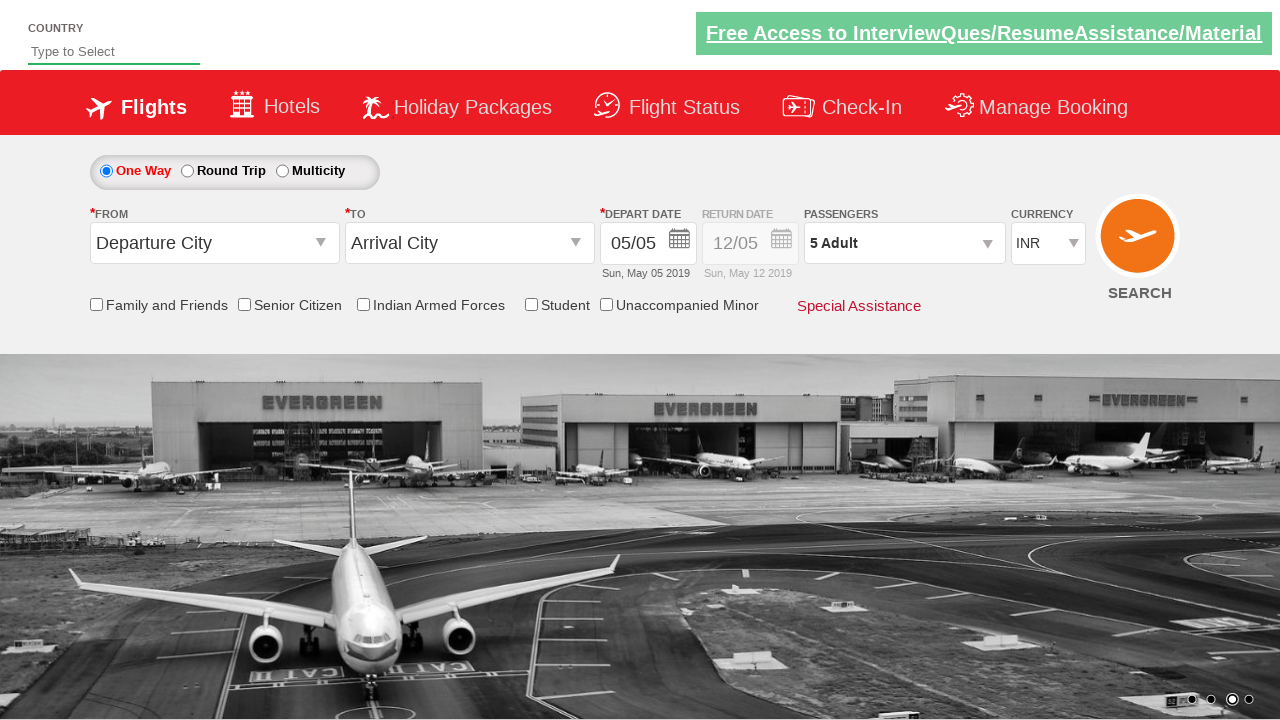